Tests basic browser navigation functionality by navigating between Etsy and Tesla websites, using forward/back navigation, and refreshing the page

Starting URL: https://www.etsy.com

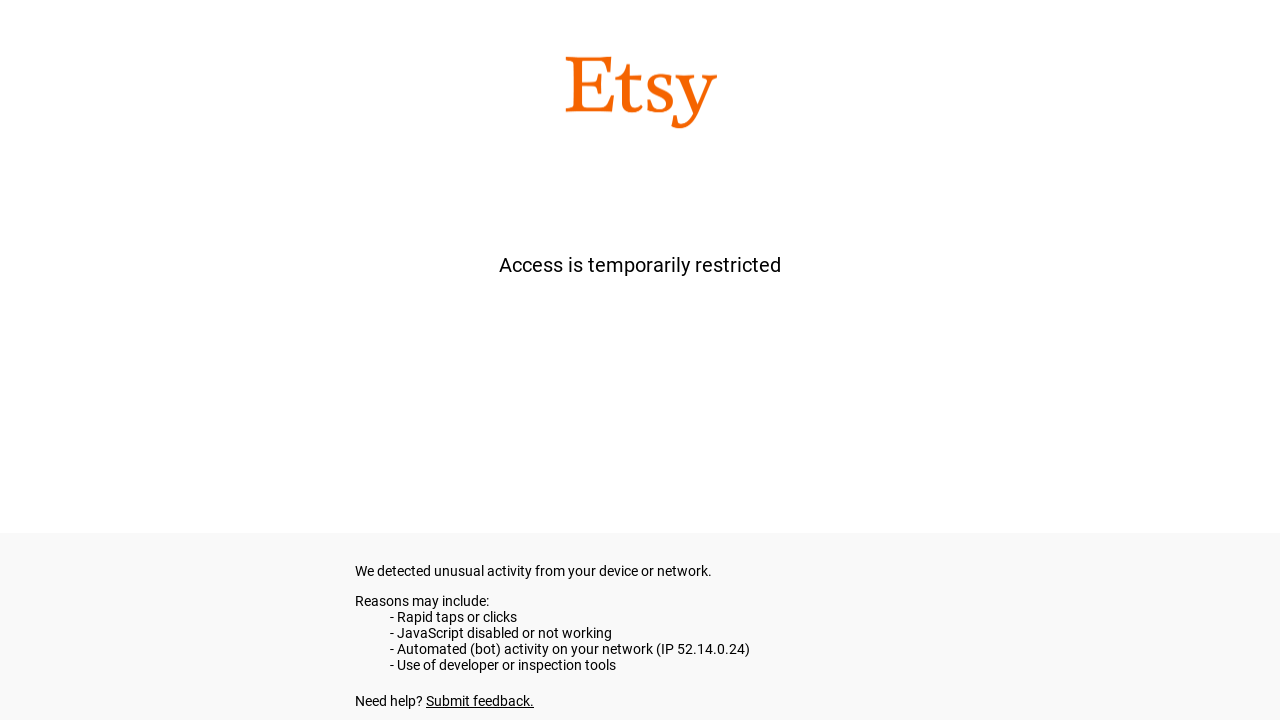

Navigated back from Etsy
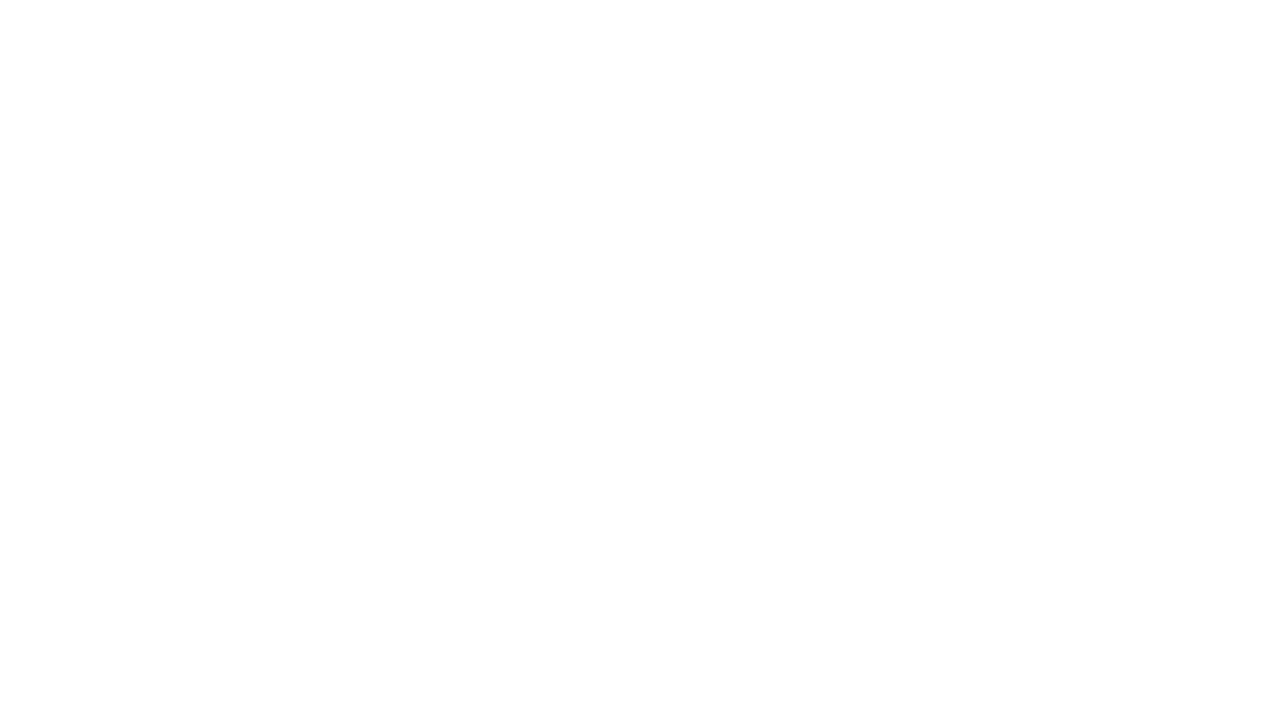

Navigated forward to Etsy again
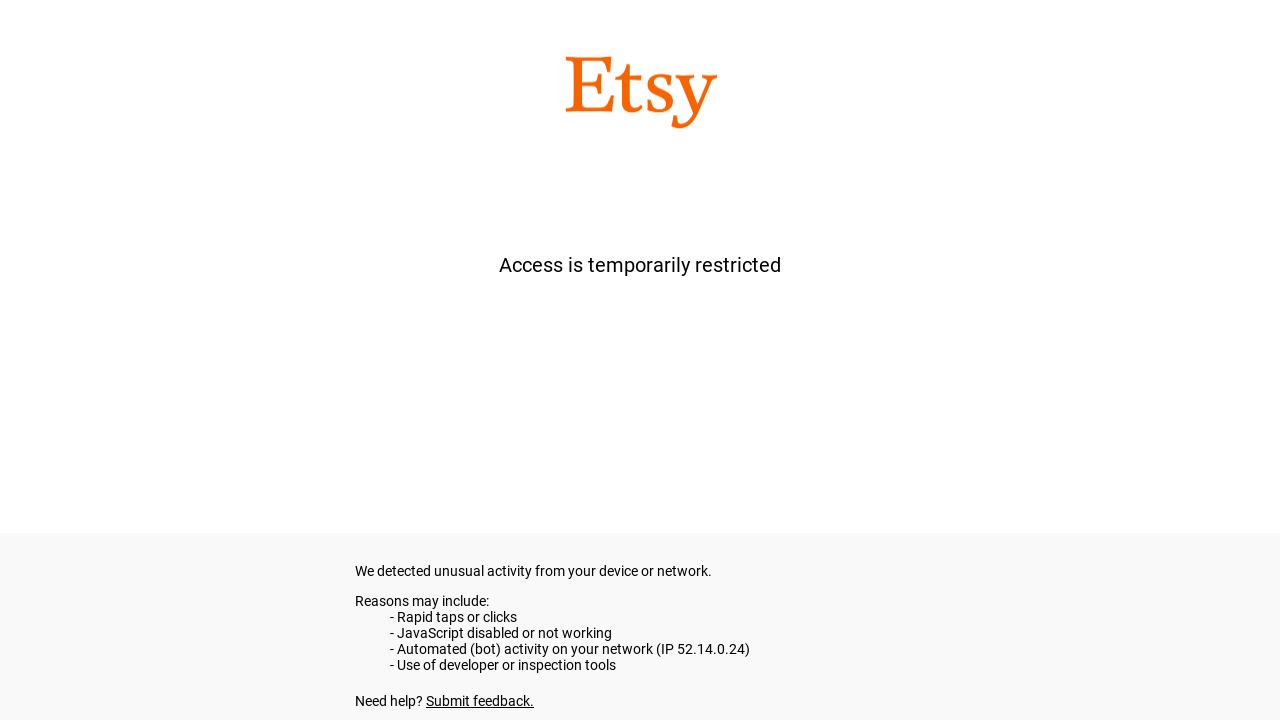

Refreshed the Etsy page
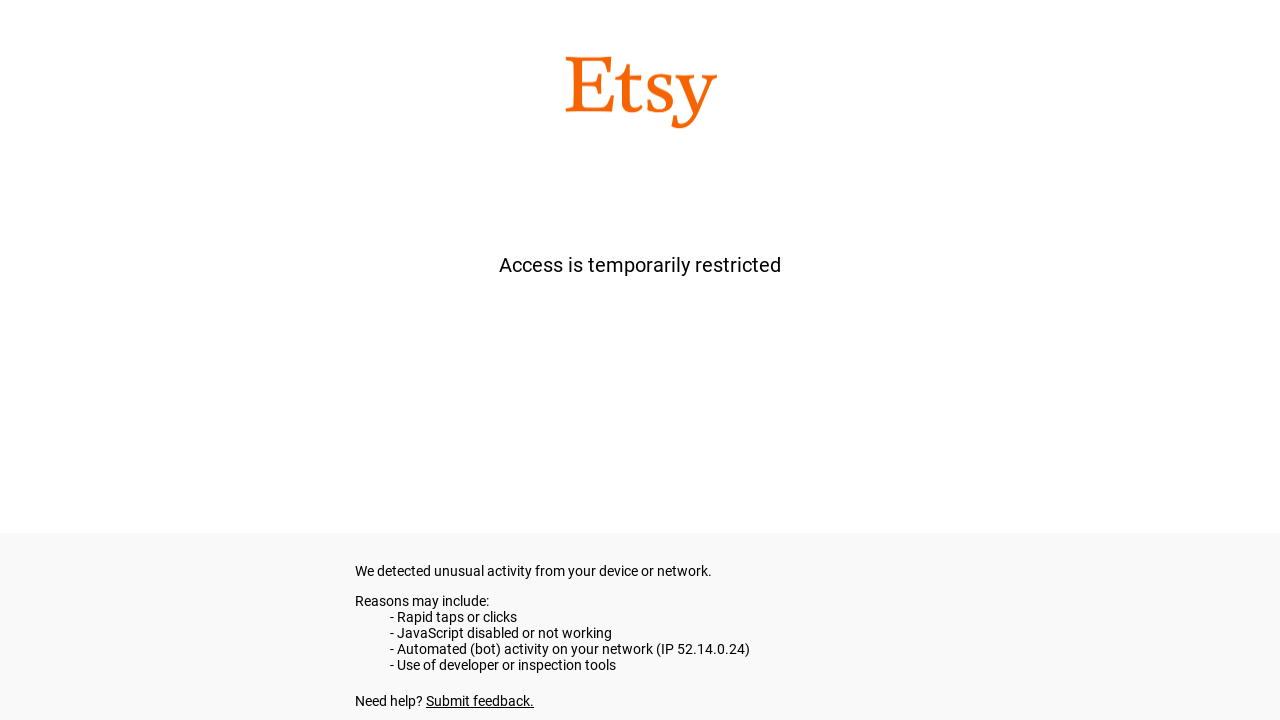

Retrieved Etsy page title: etsy.com
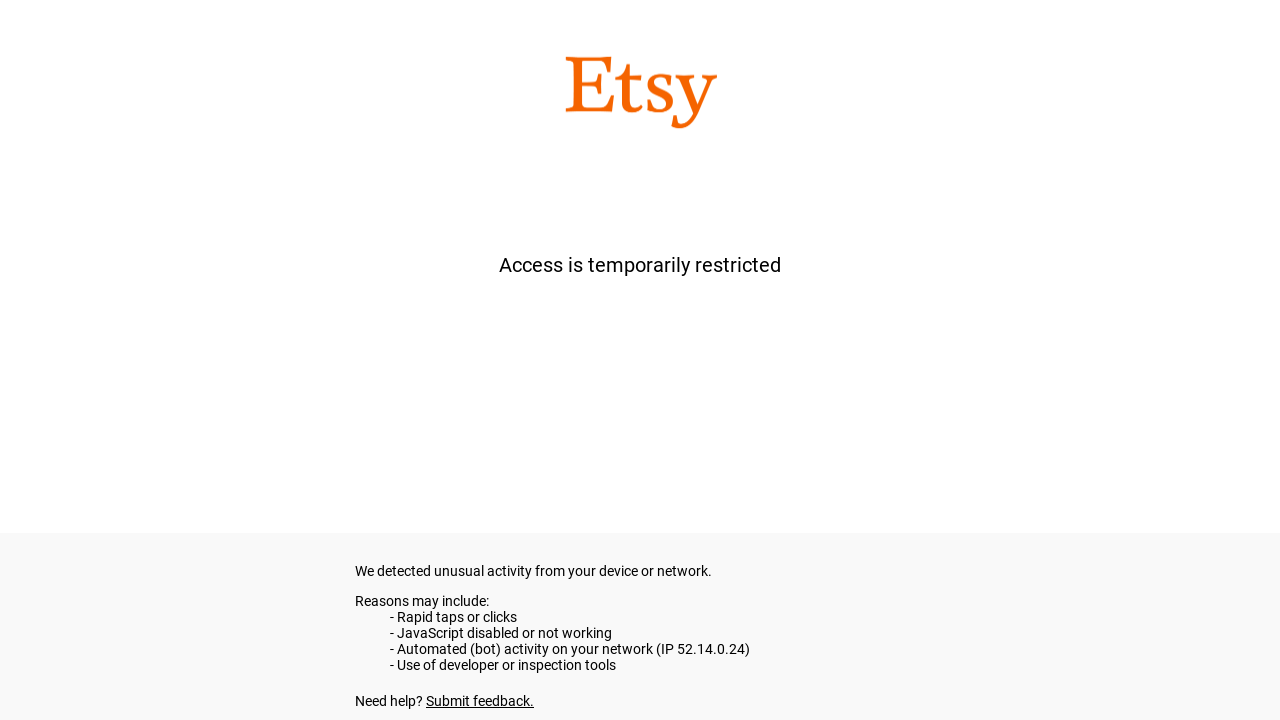

Navigated to Tesla website
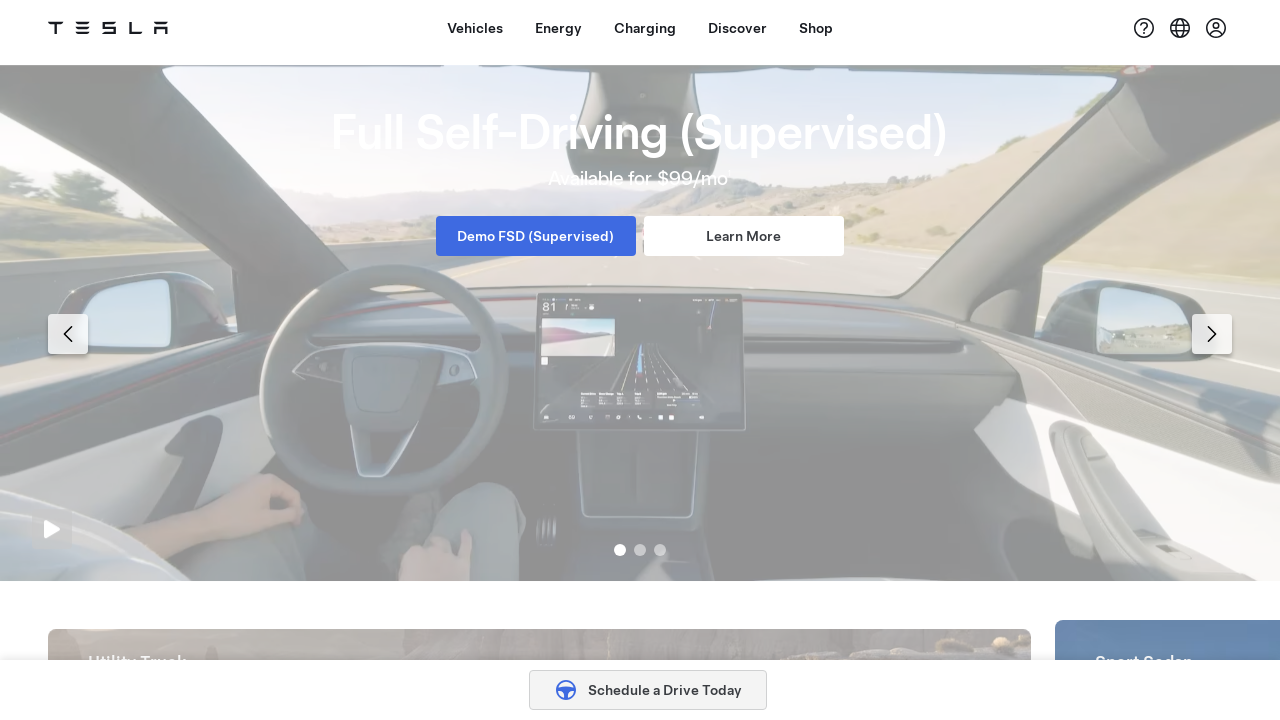

Retrieved Tesla page title: Electric Cars, Solar & Clean Energy | Tesla
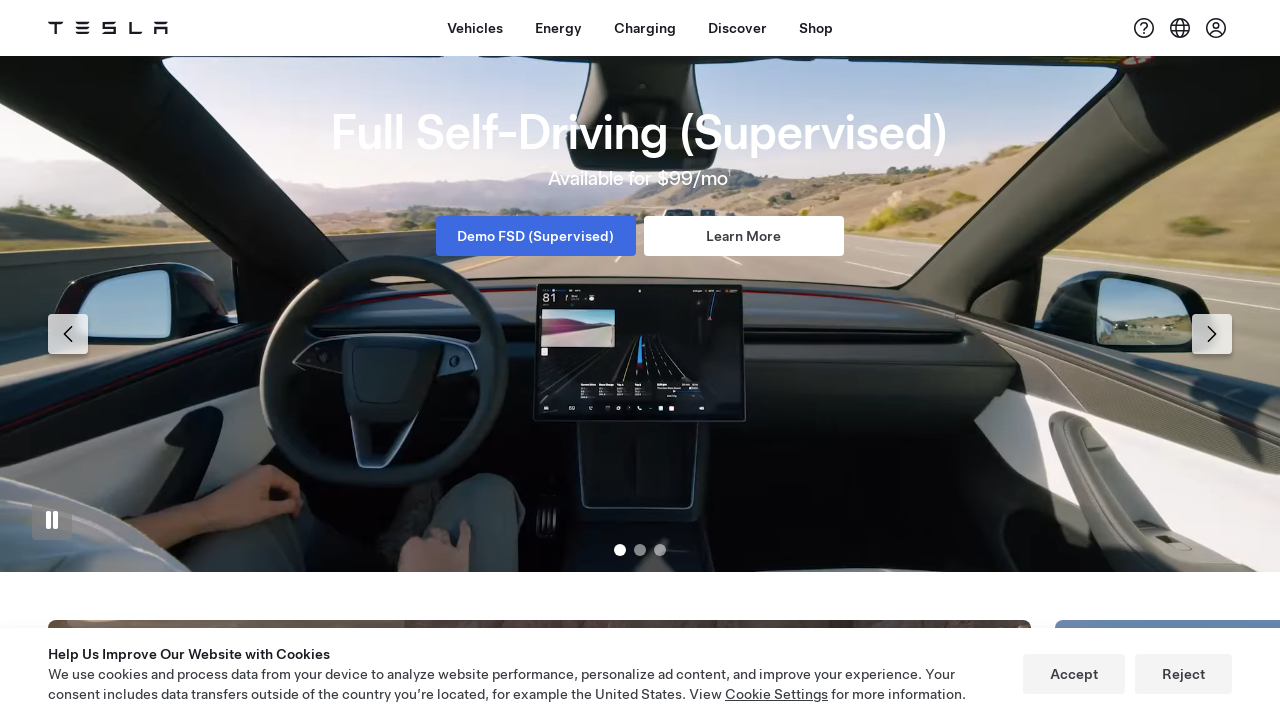

Retrieved current URL: https://www.tesla.com/
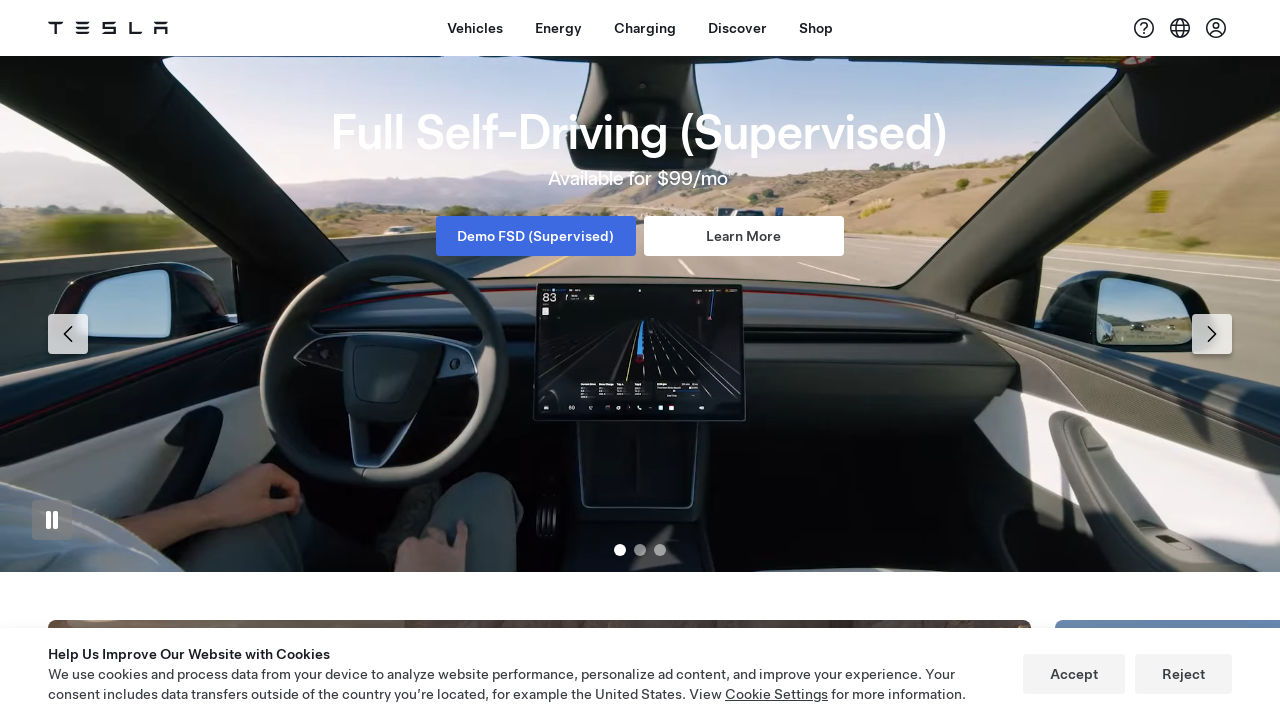

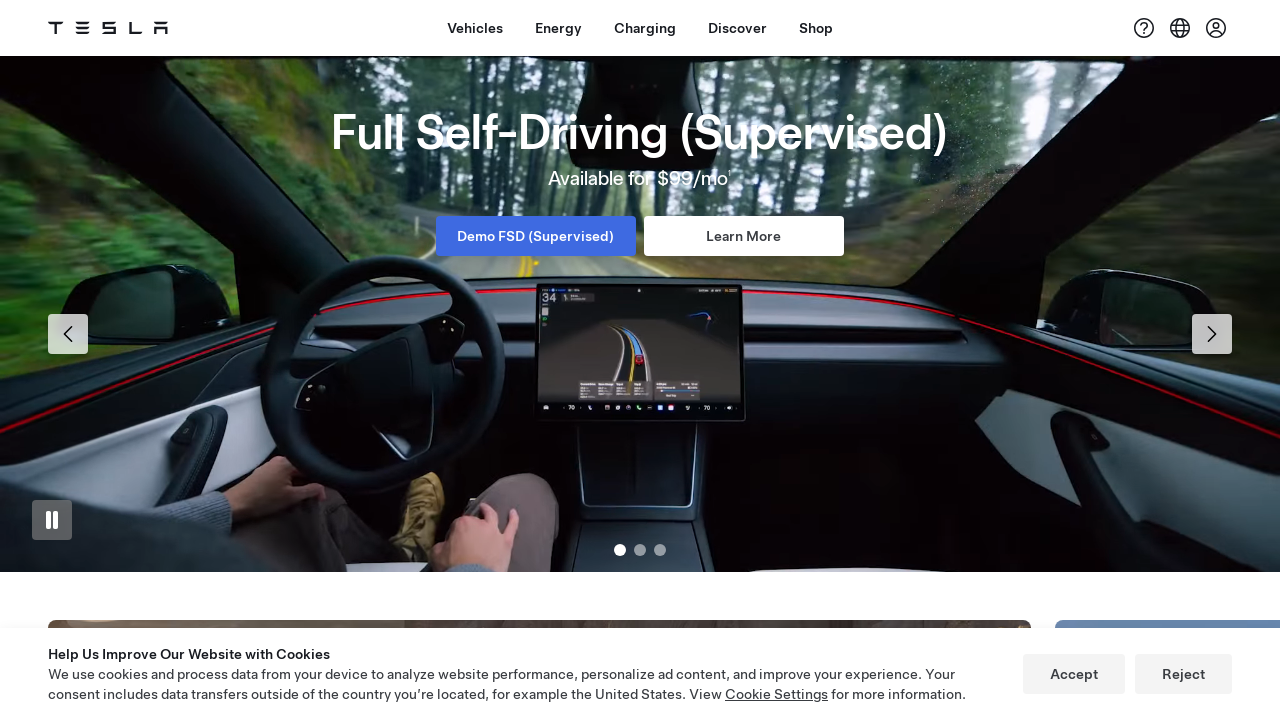